Tests that clear completed button is hidden when no items are completed

Starting URL: https://demo.playwright.dev/todomvc

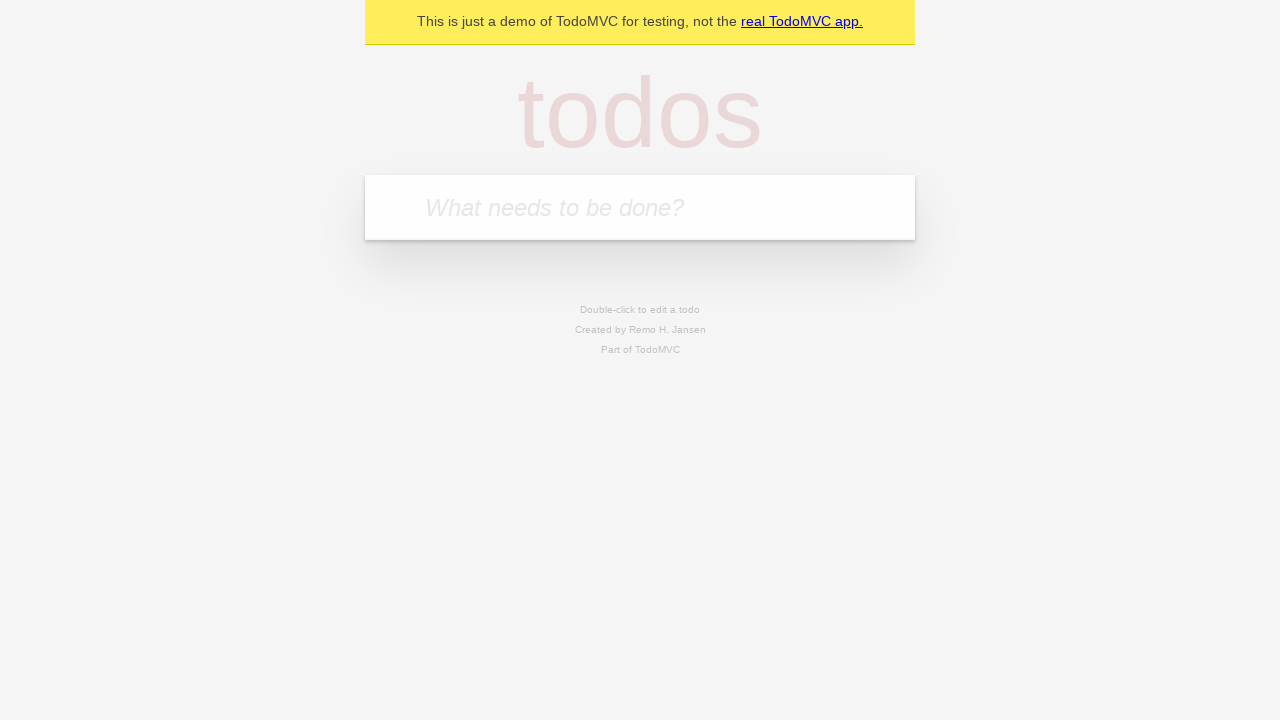

Filled new todo input with 'buy some cheese' on .new-todo
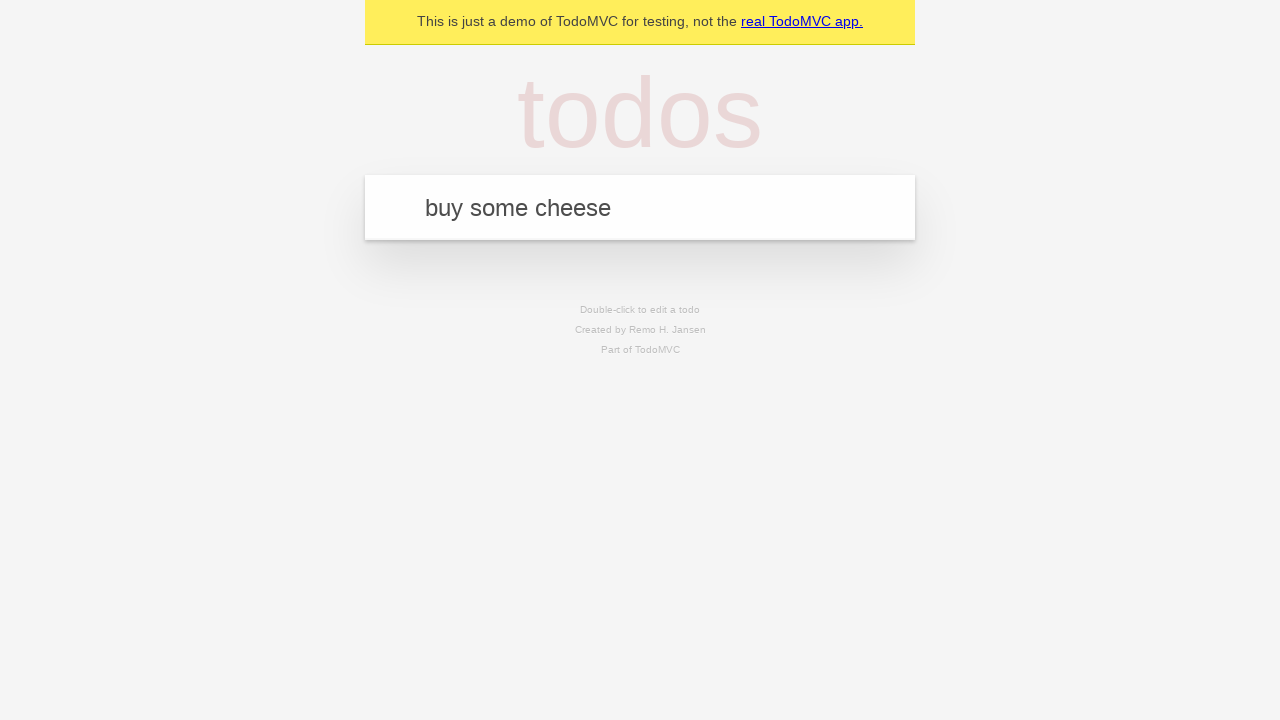

Pressed Enter to add first todo on .new-todo
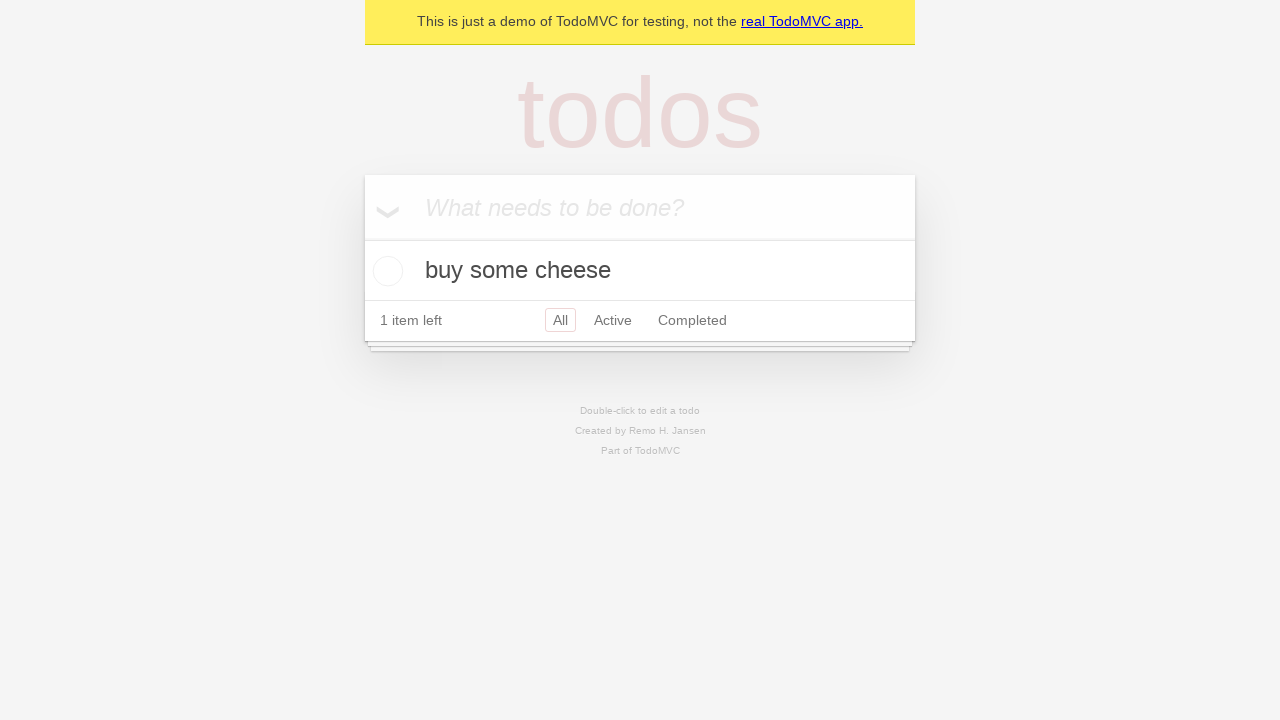

Filled new todo input with 'feed the cat' on .new-todo
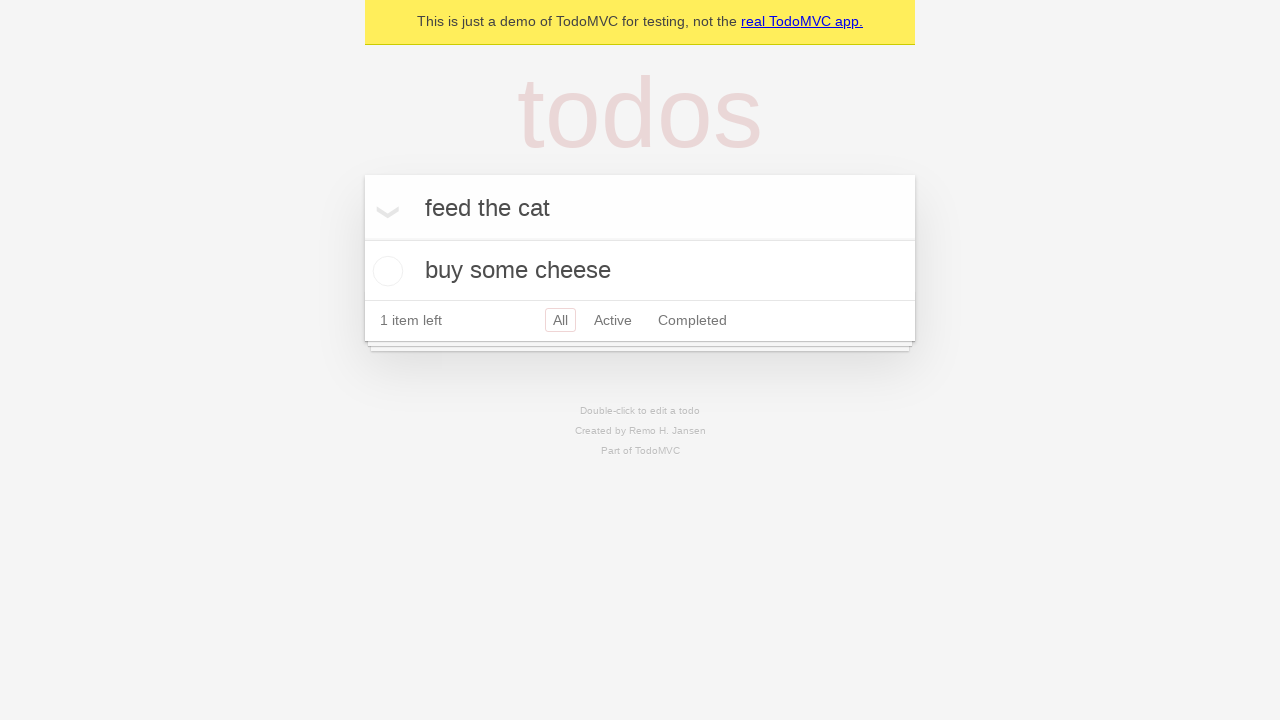

Pressed Enter to add second todo on .new-todo
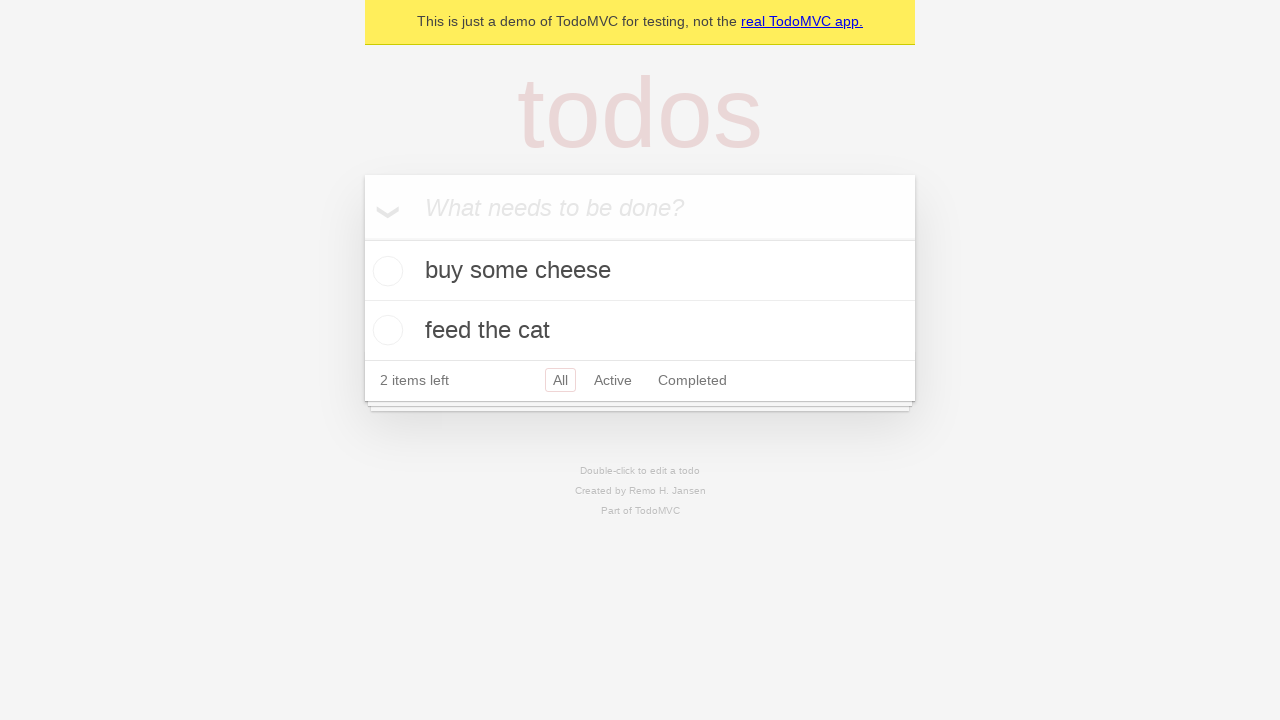

Filled new todo input with 'book a doctors appointment' on .new-todo
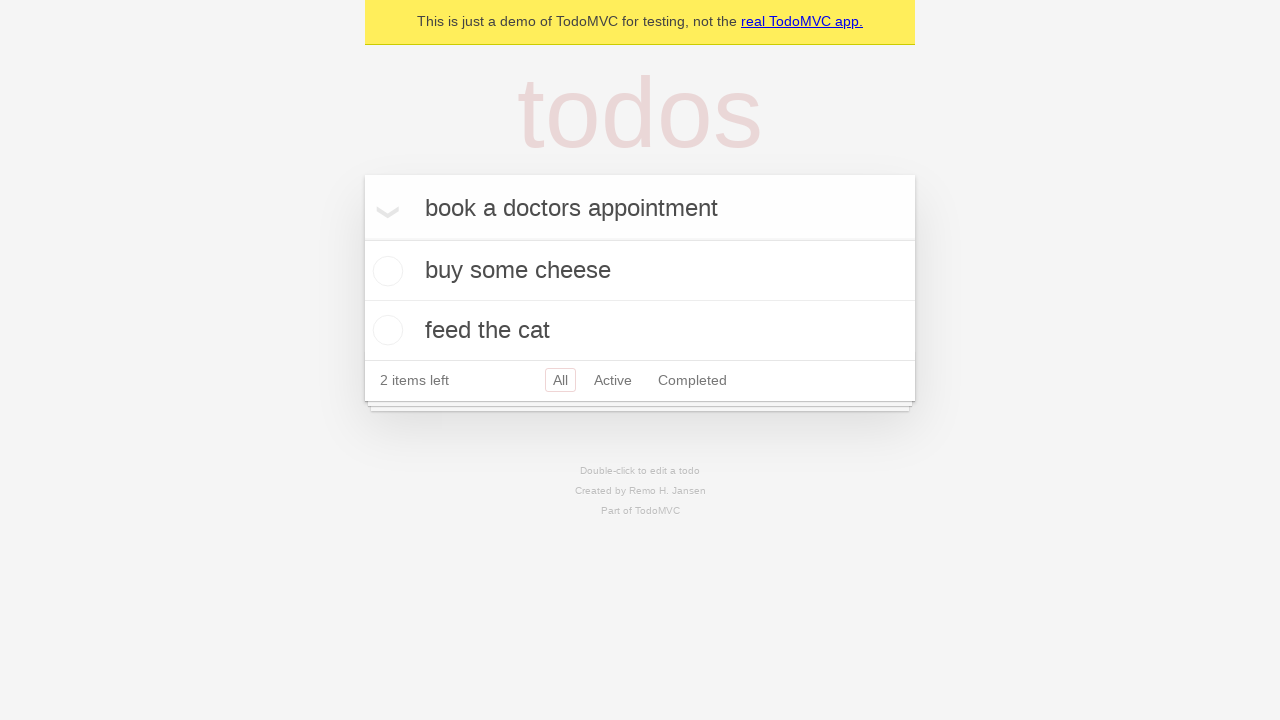

Pressed Enter to add third todo on .new-todo
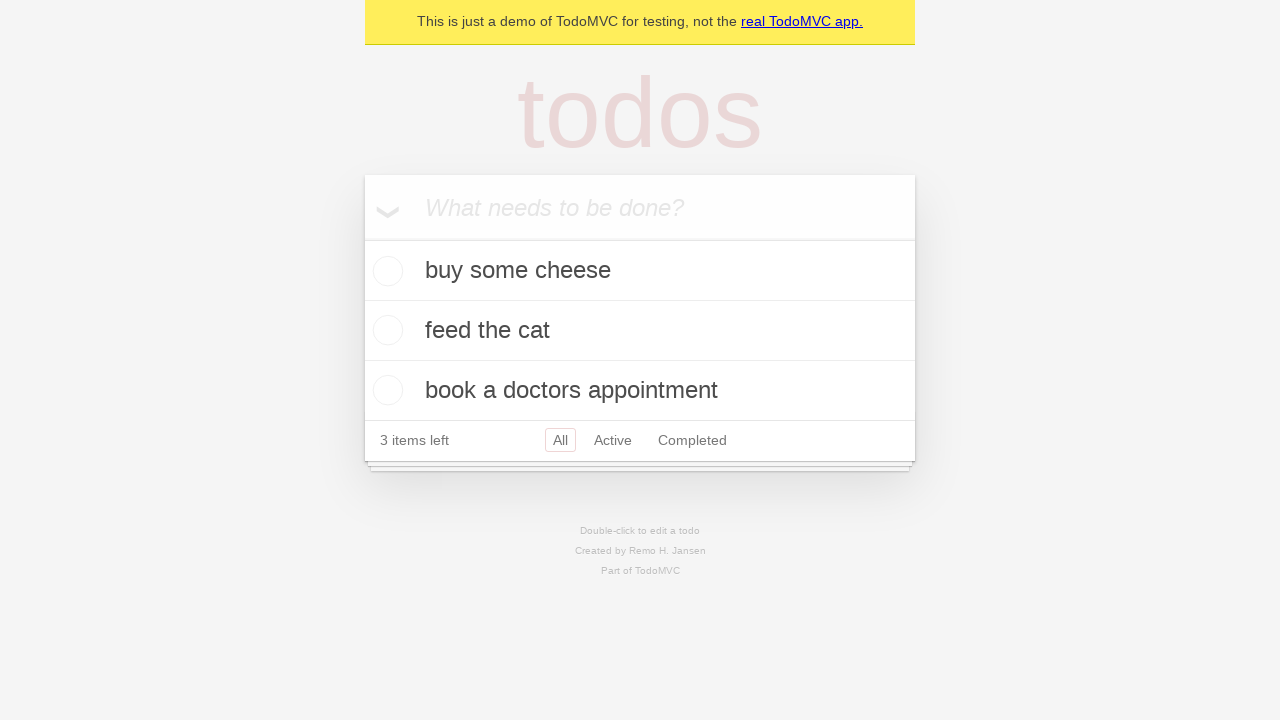

Checked first todo as completed at (385, 271) on .todo-list li .toggle >> nth=0
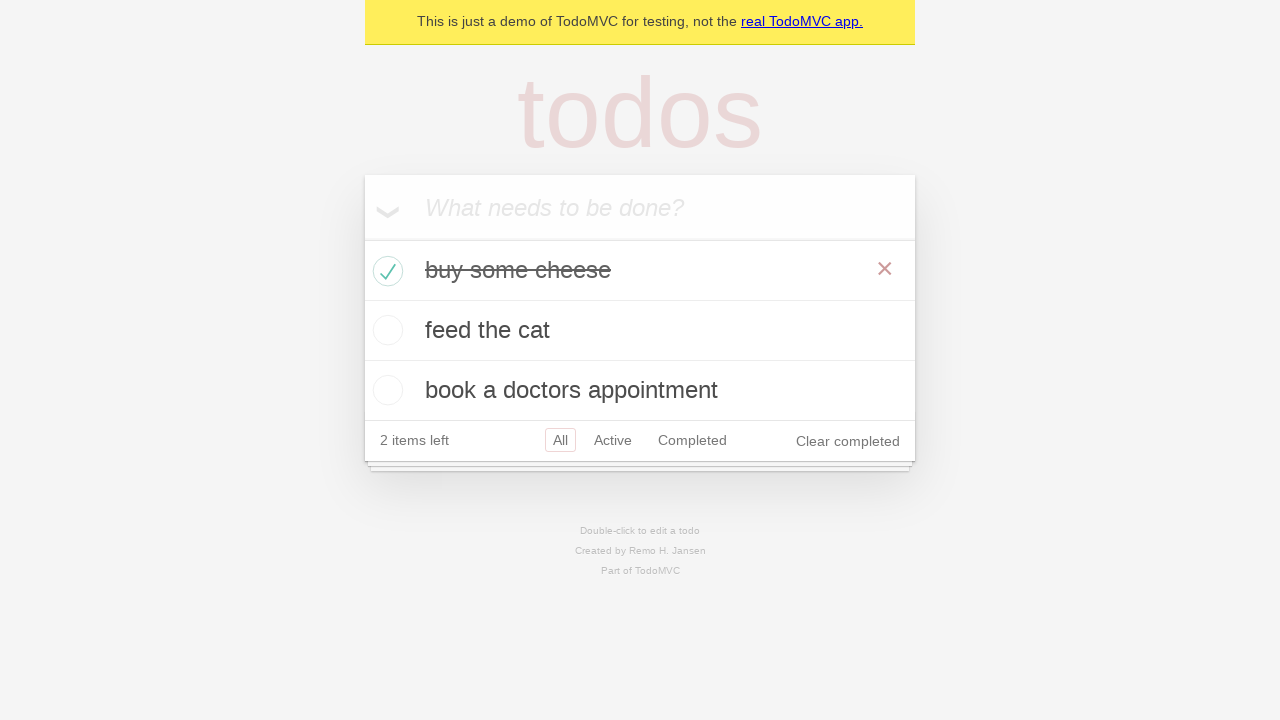

Clicked clear completed button to remove completed todos at (848, 441) on .clear-completed
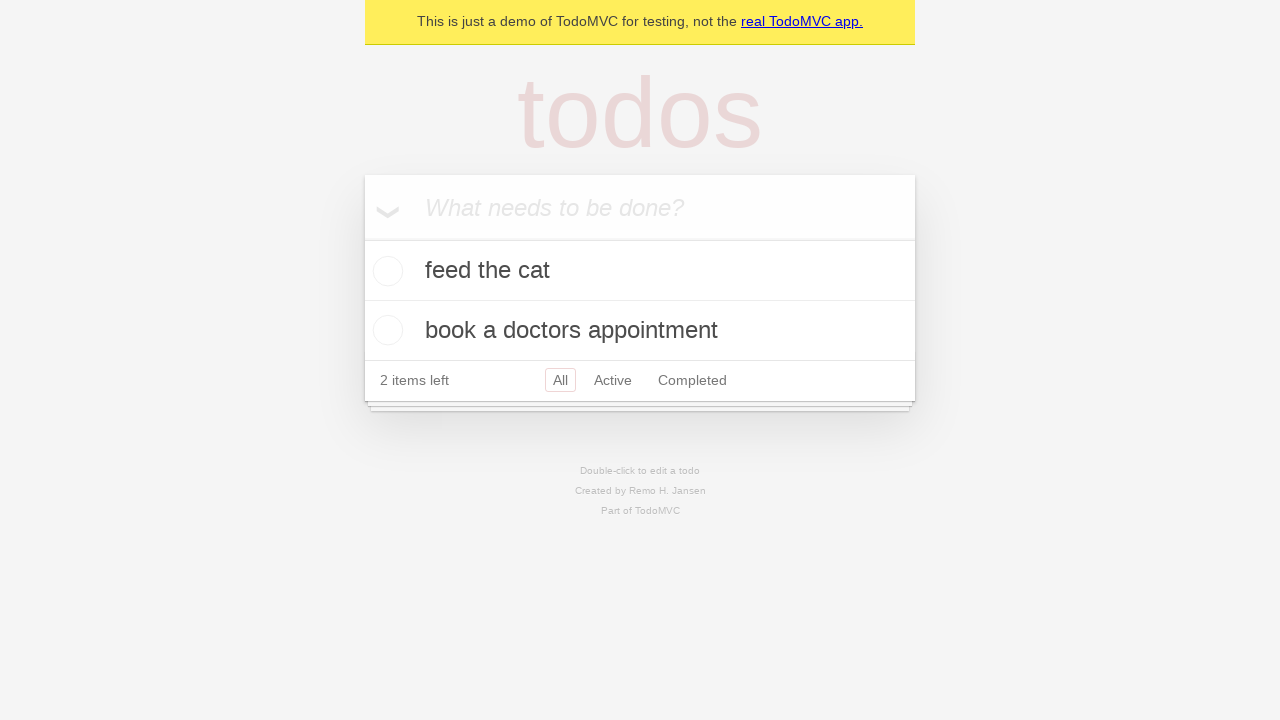

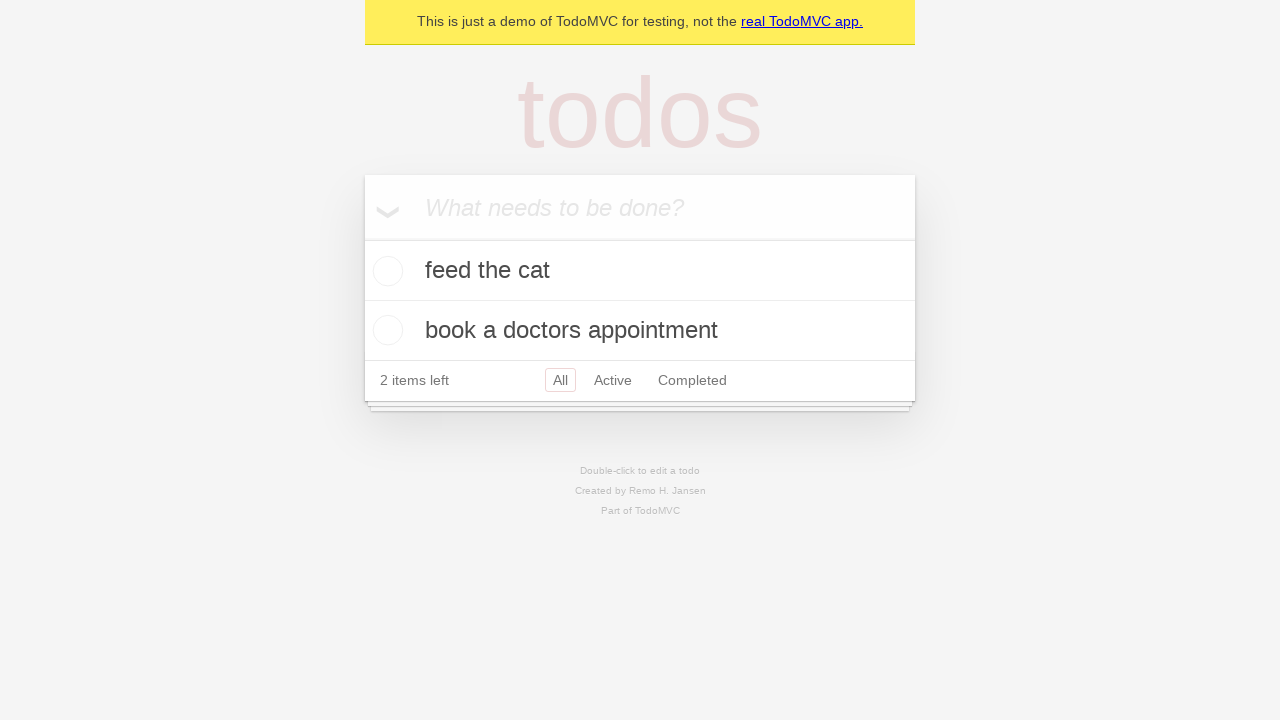